Tests checkbox interaction by clicking a collapse button and then selecting all unchecked checkboxes on a W3.org example page

Starting URL: https://www.w3.org/TR/2019/NOTE-wai-aria-practices-1.1-20190814/examples/checkbox/checkbox-1/checkbox-1.html

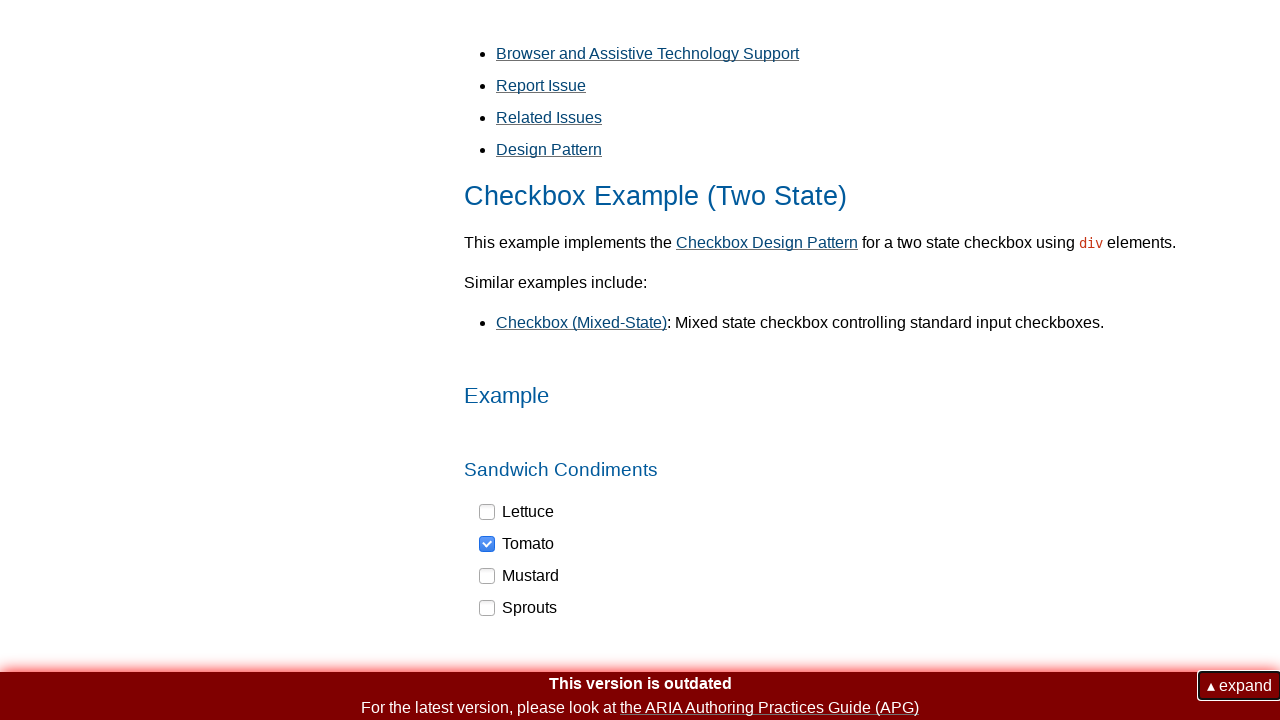

Navigated to W3.org checkbox example page
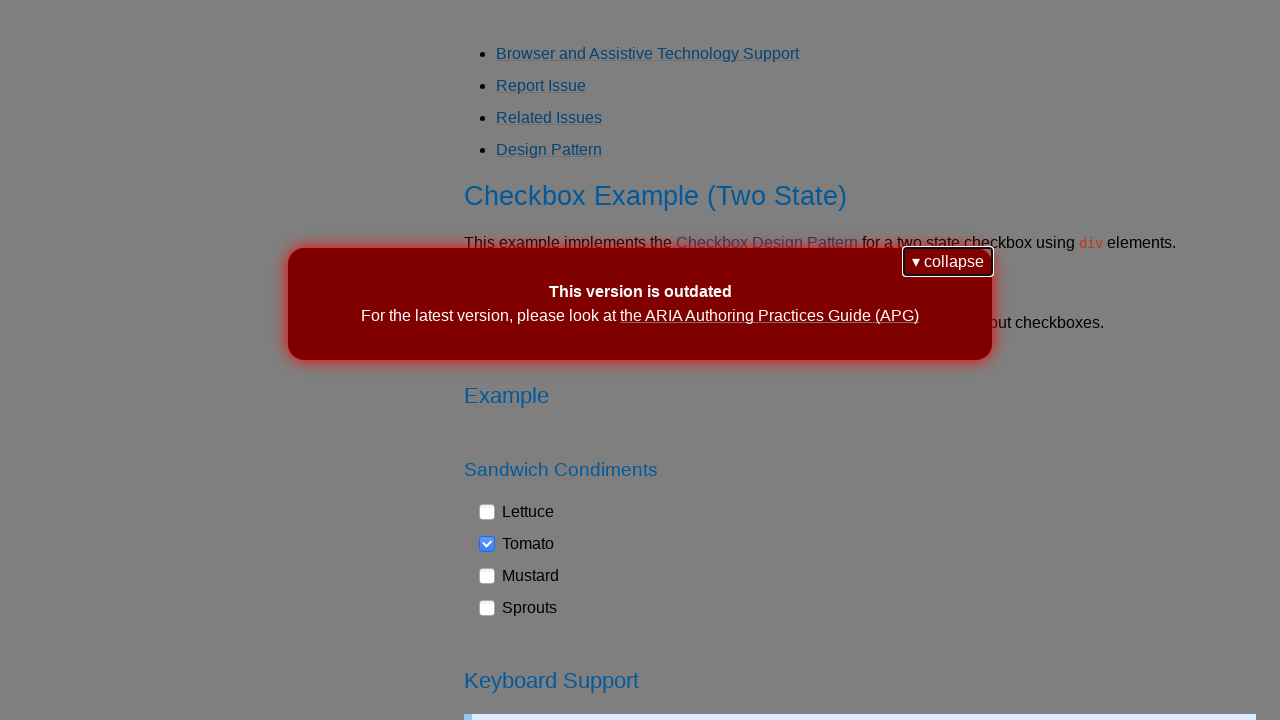

Clicked collapse button at (948, 262) on button
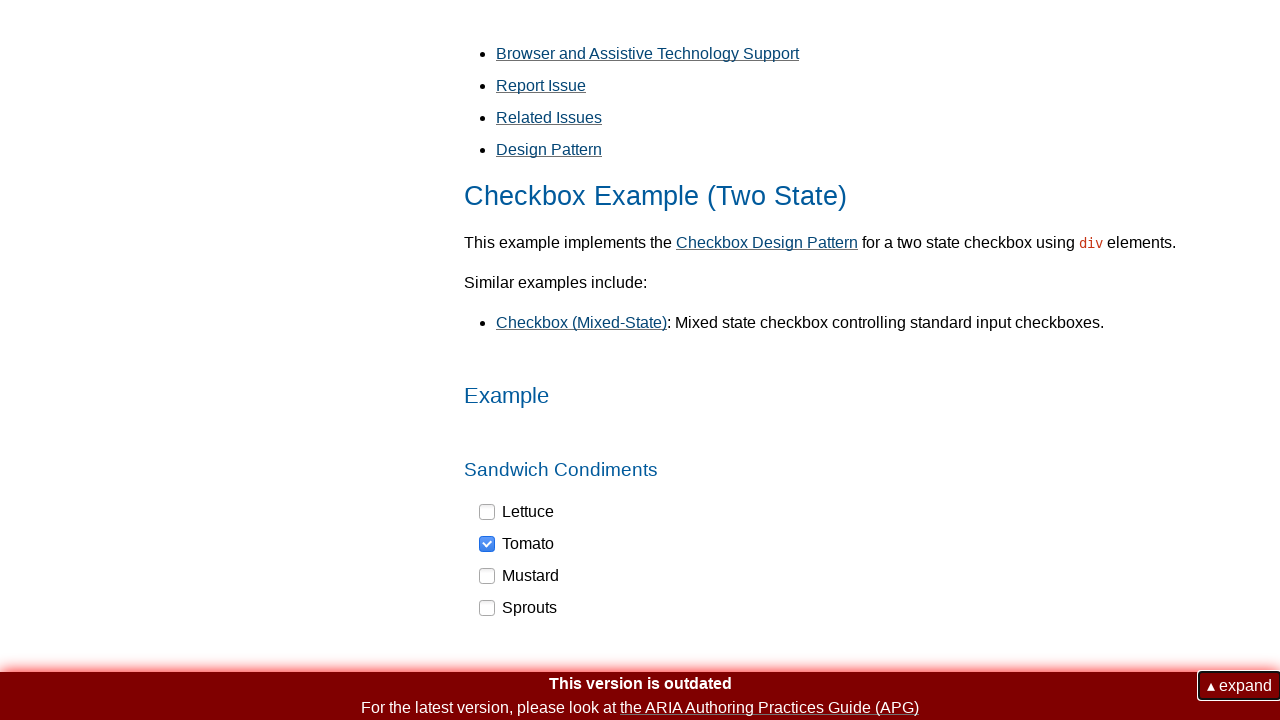

Waited for checkboxes to become visible
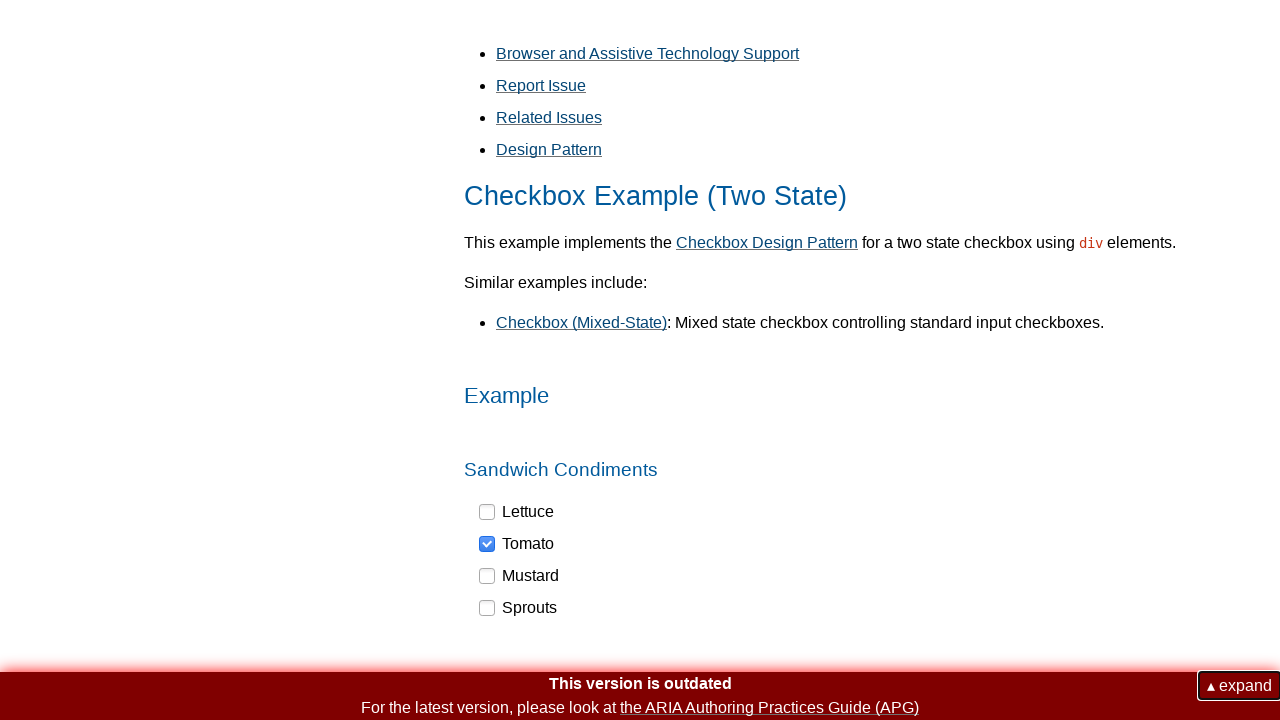

Found 4 checkbox elements on the page
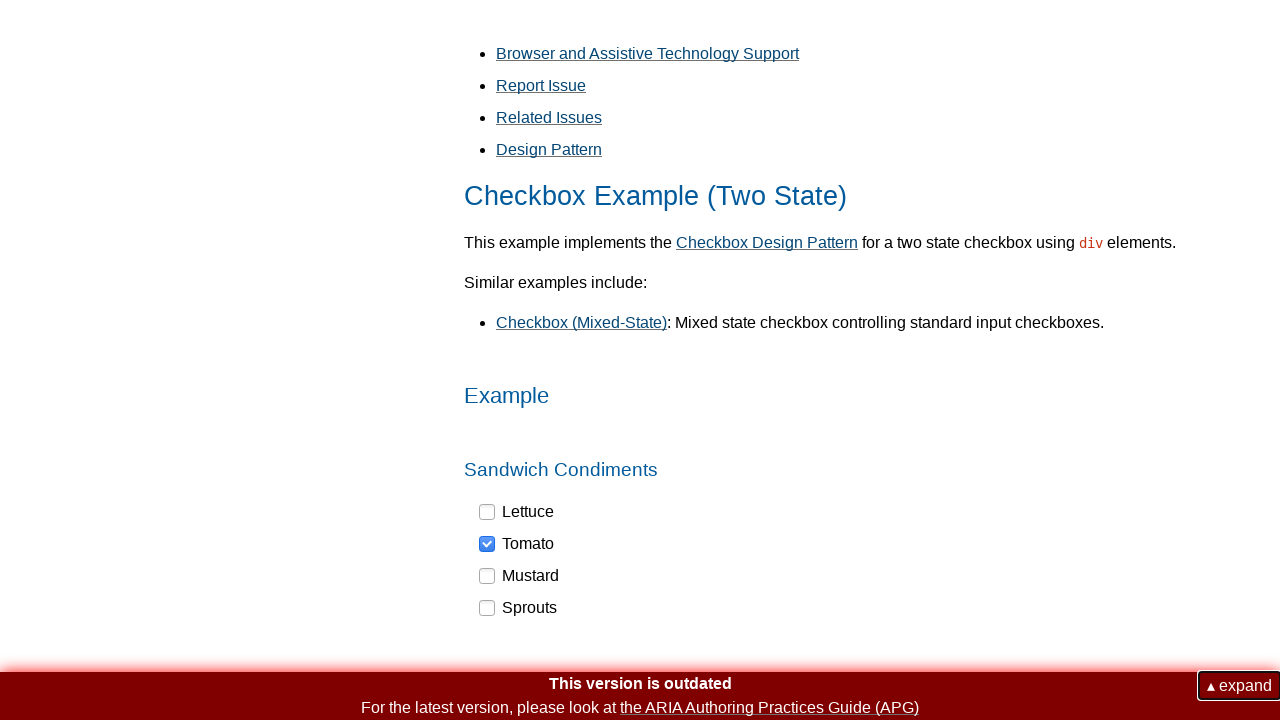

Clicked an unchecked checkbox to select it
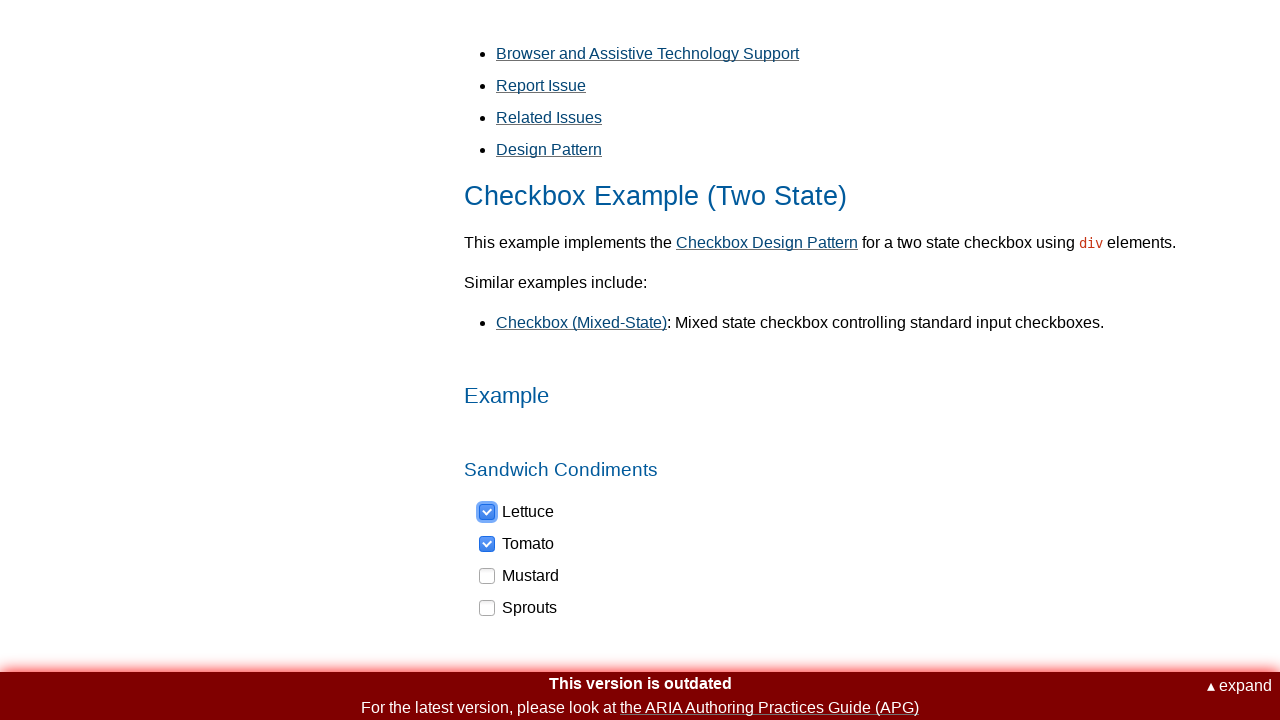

Clicked an unchecked checkbox to select it
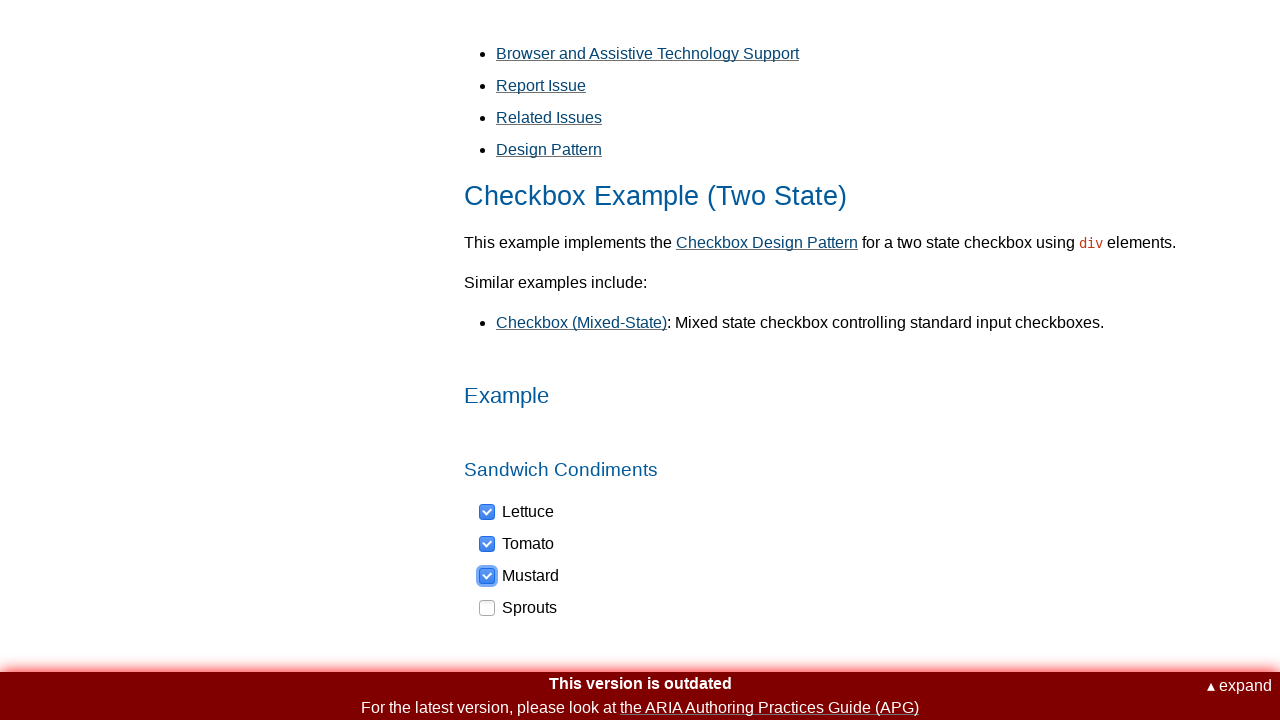

Clicked an unchecked checkbox to select it
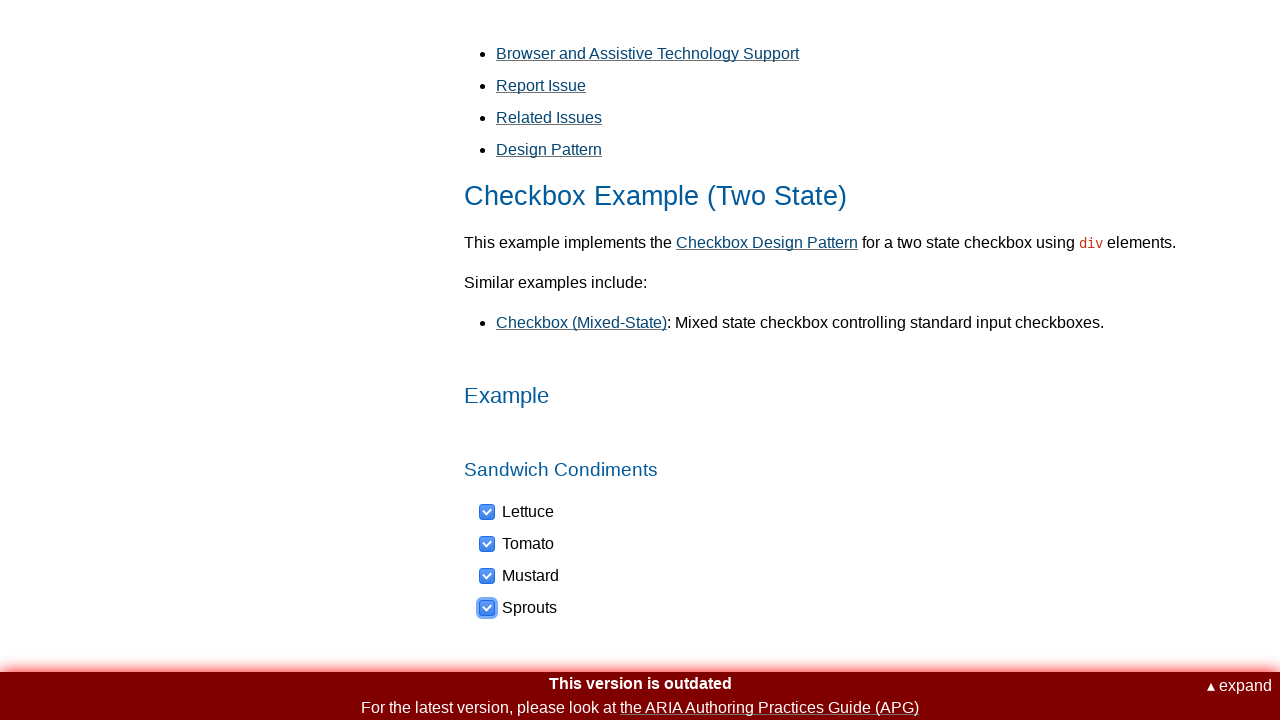

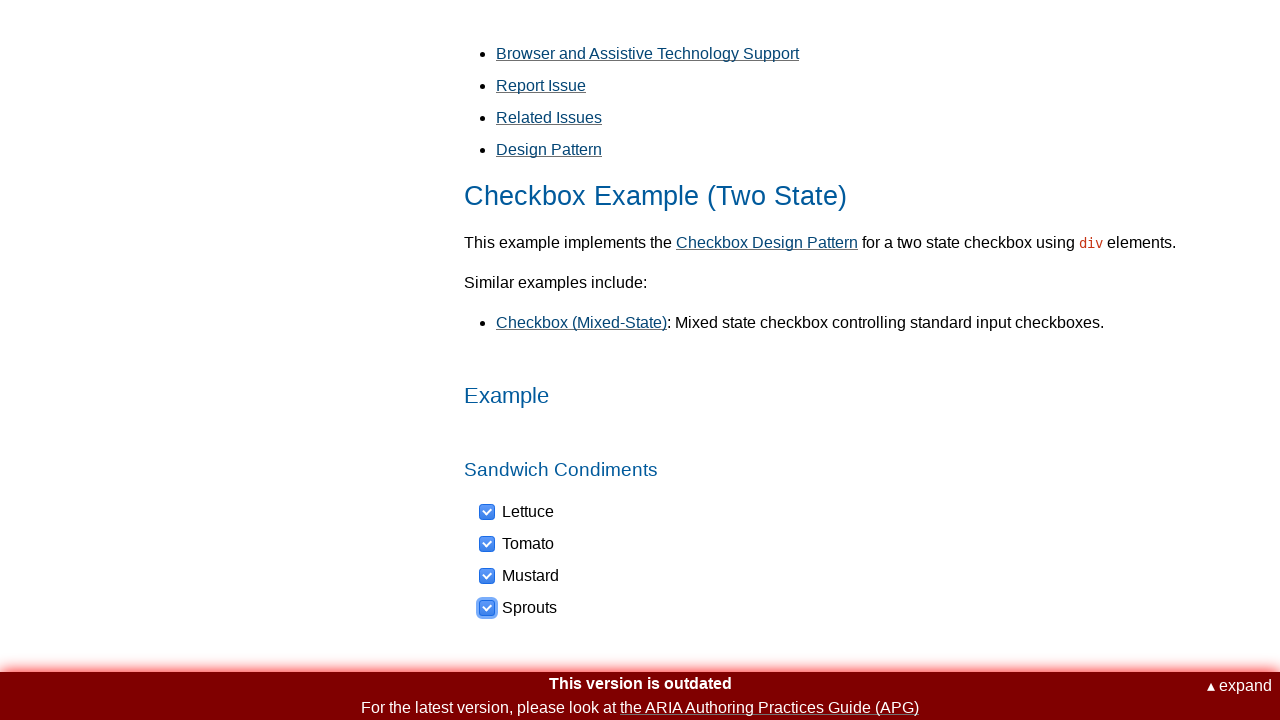